Navigates to a page with a challenging DOM table, clicks an alert button, and interacts with table elements

Starting URL: http://the-internet.herokuapp.com/challenging_dom

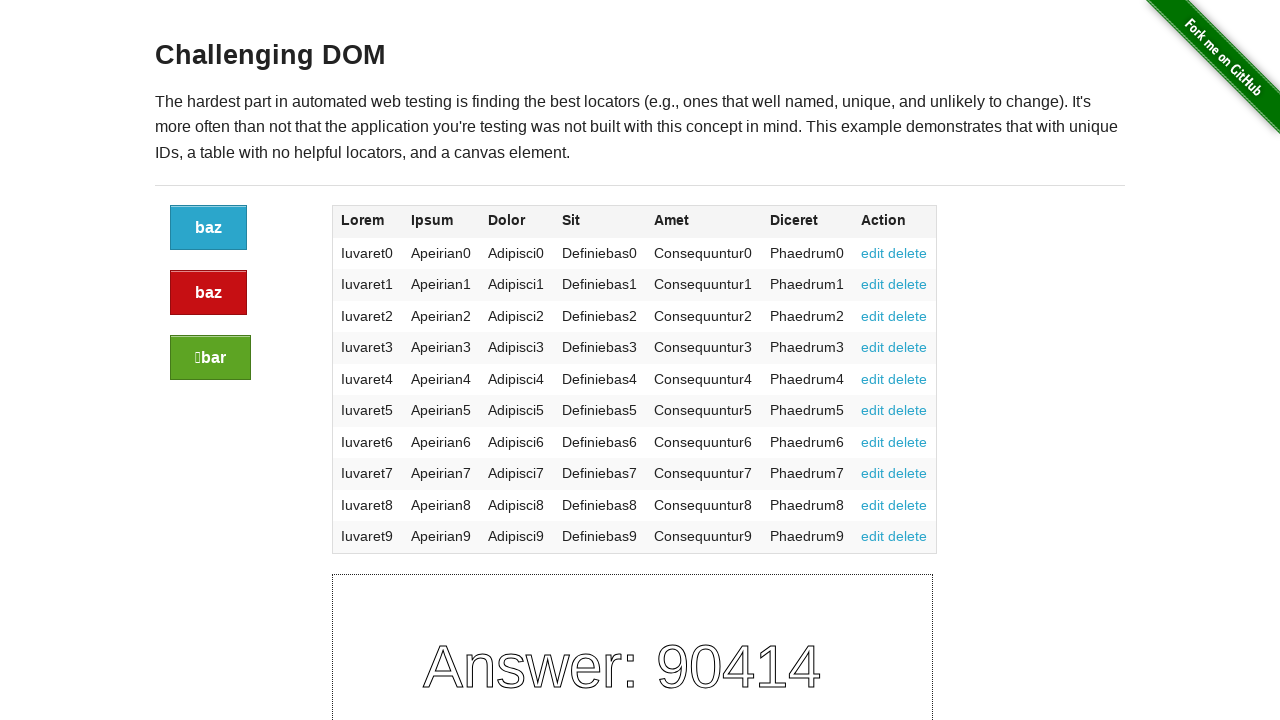

Clicked the alert button at (208, 293) on a.button.alert
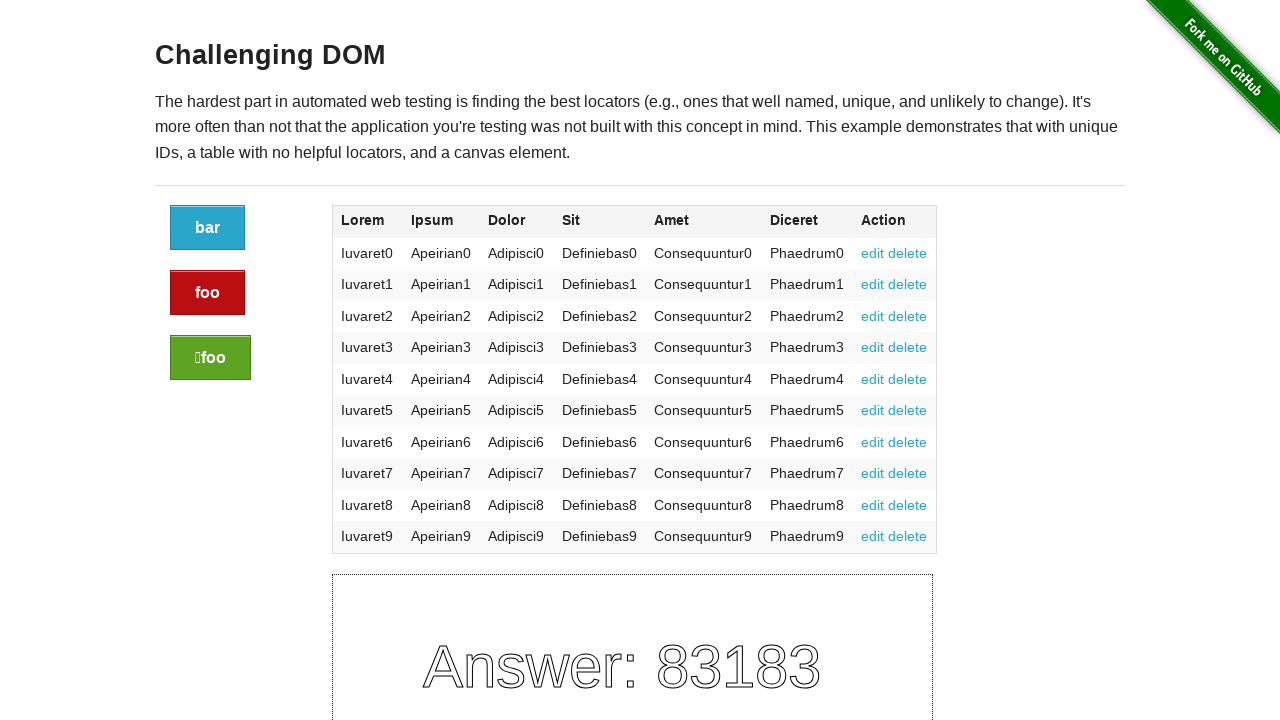

Table loaded and is present in the DOM
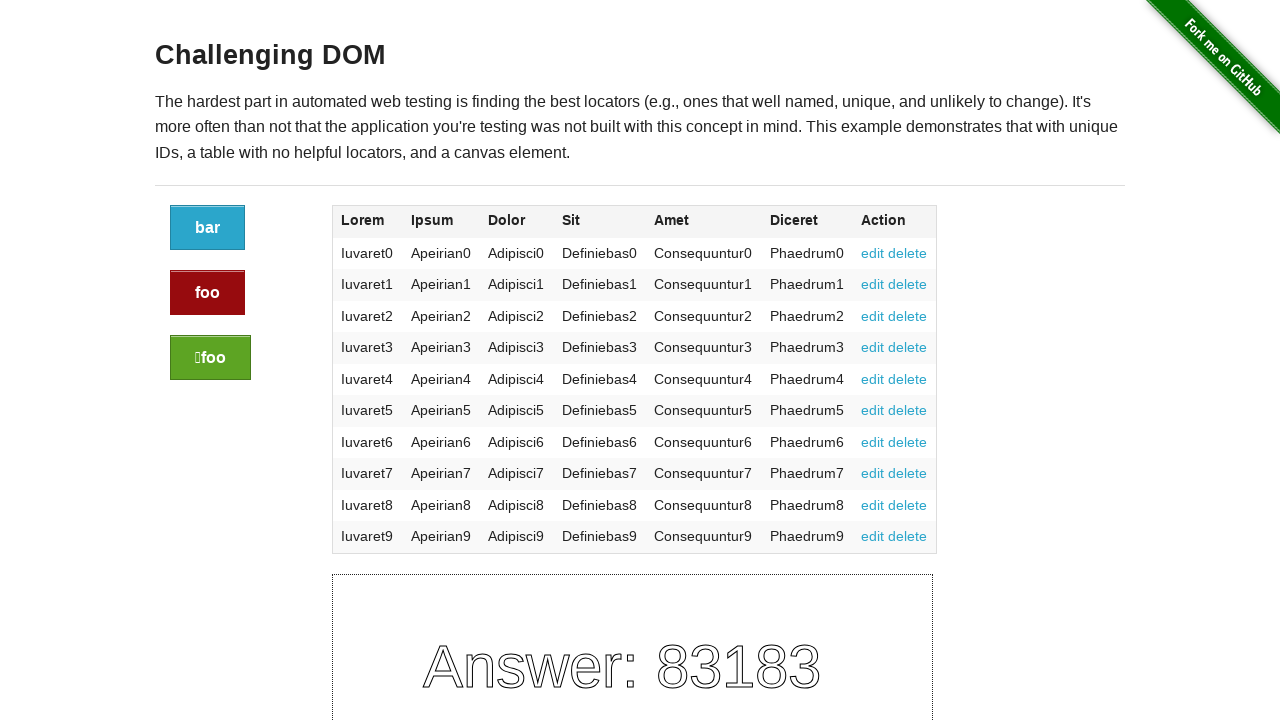

Retrieved 7 column headers from table
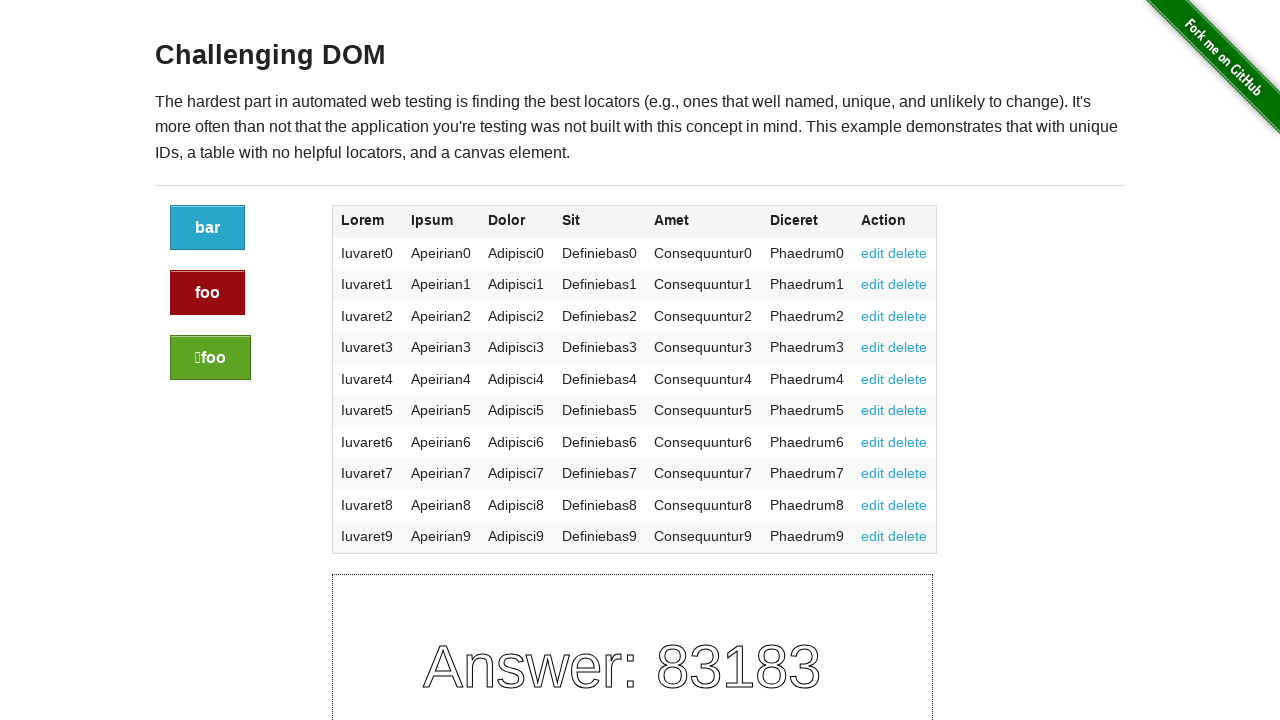

Retrieved 70 table cells from table body
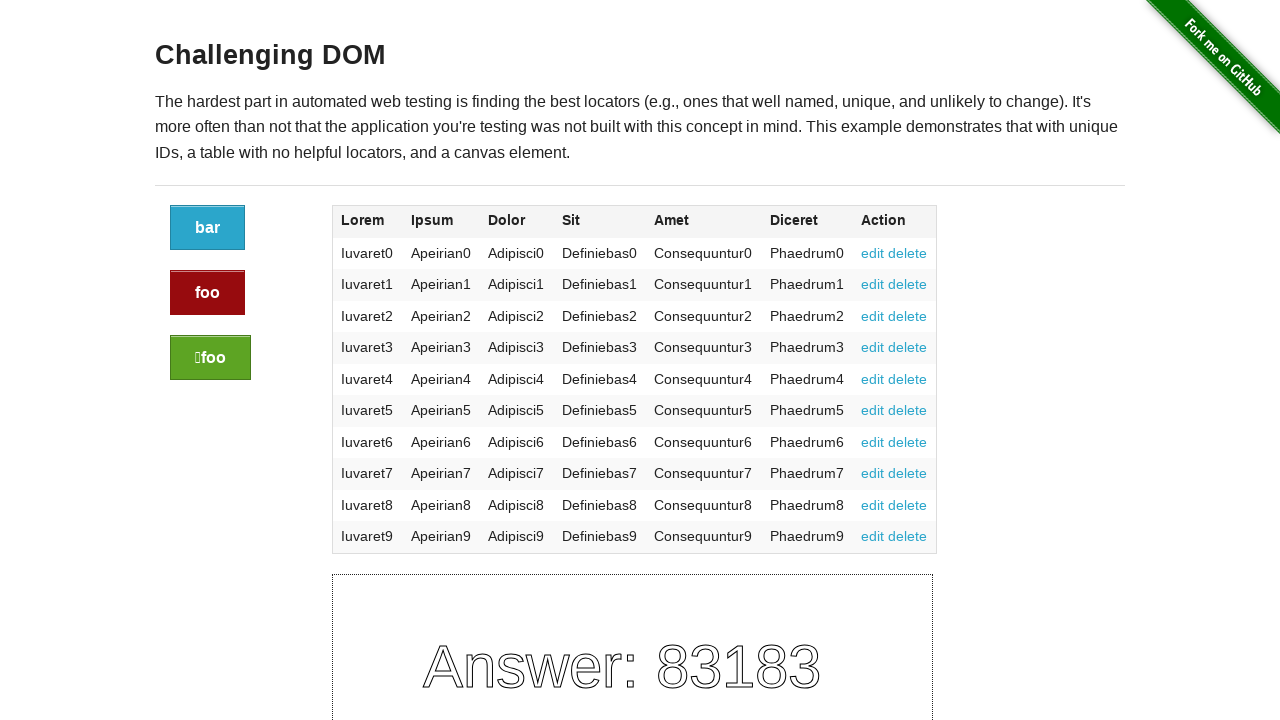

Calculated table dimensions: 10 rows x 7 columns
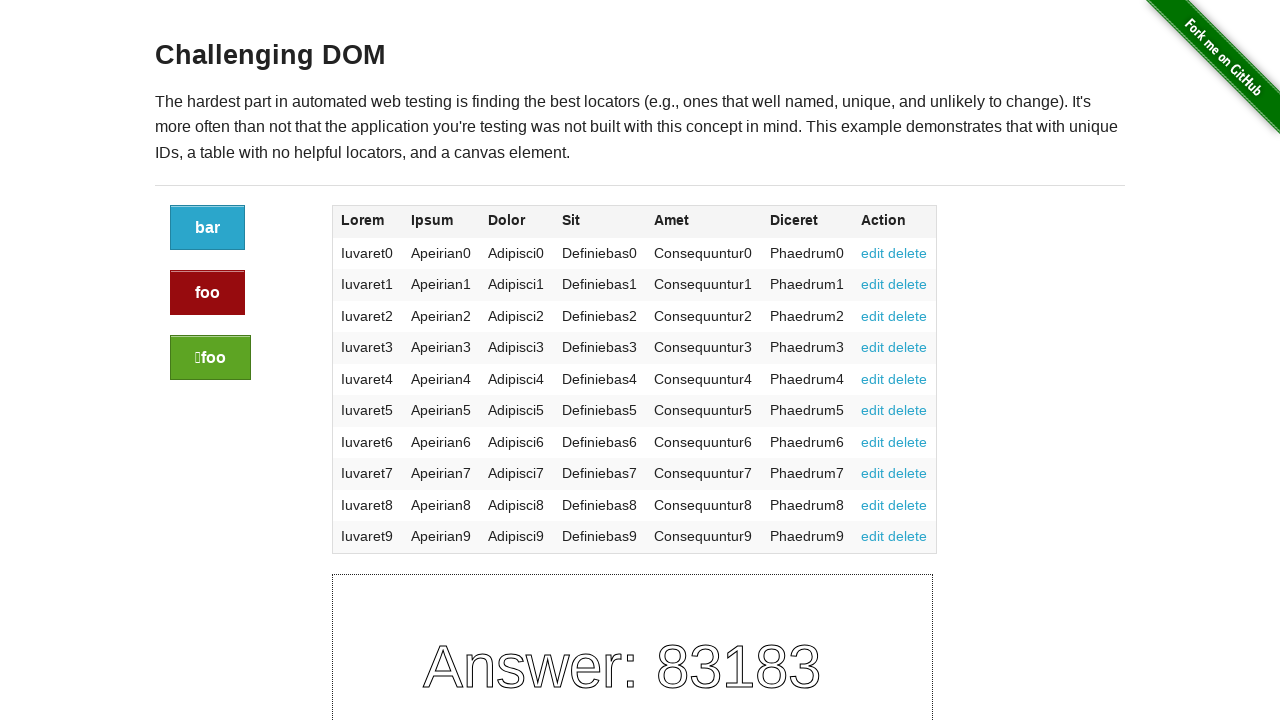

Extracted row 1 data with 7 cells
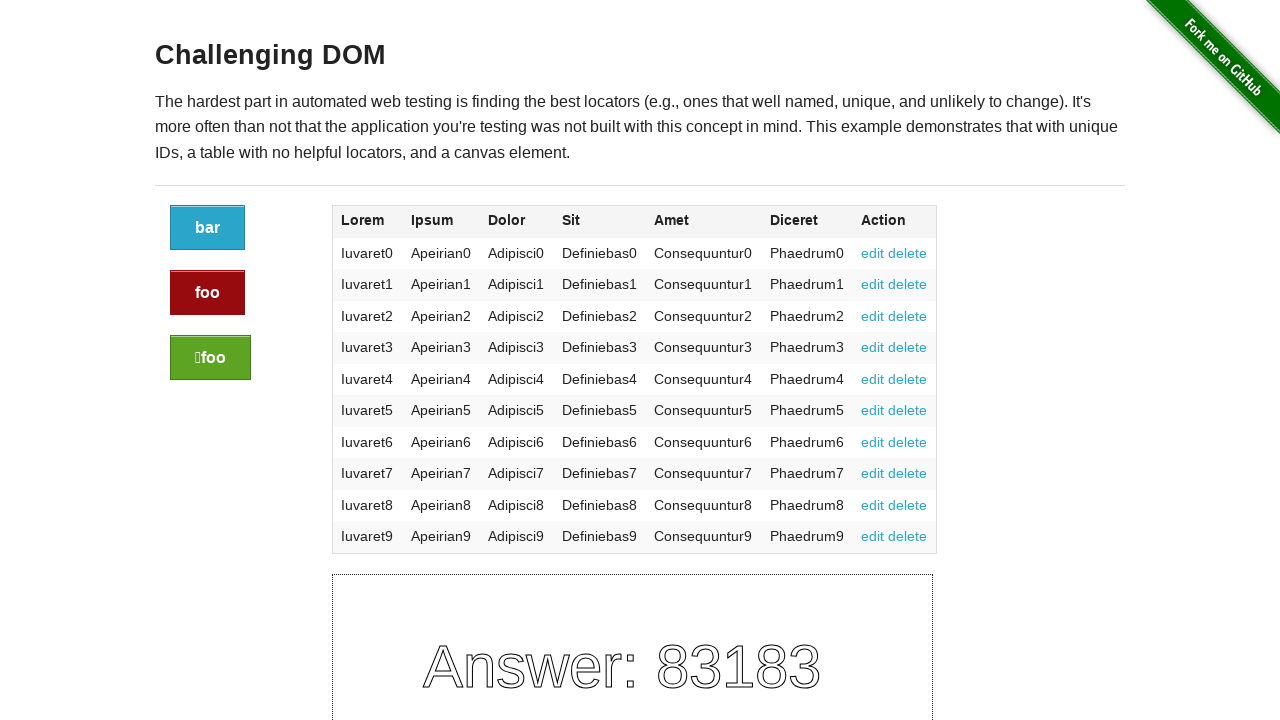

Extracted row 2 data with 7 cells
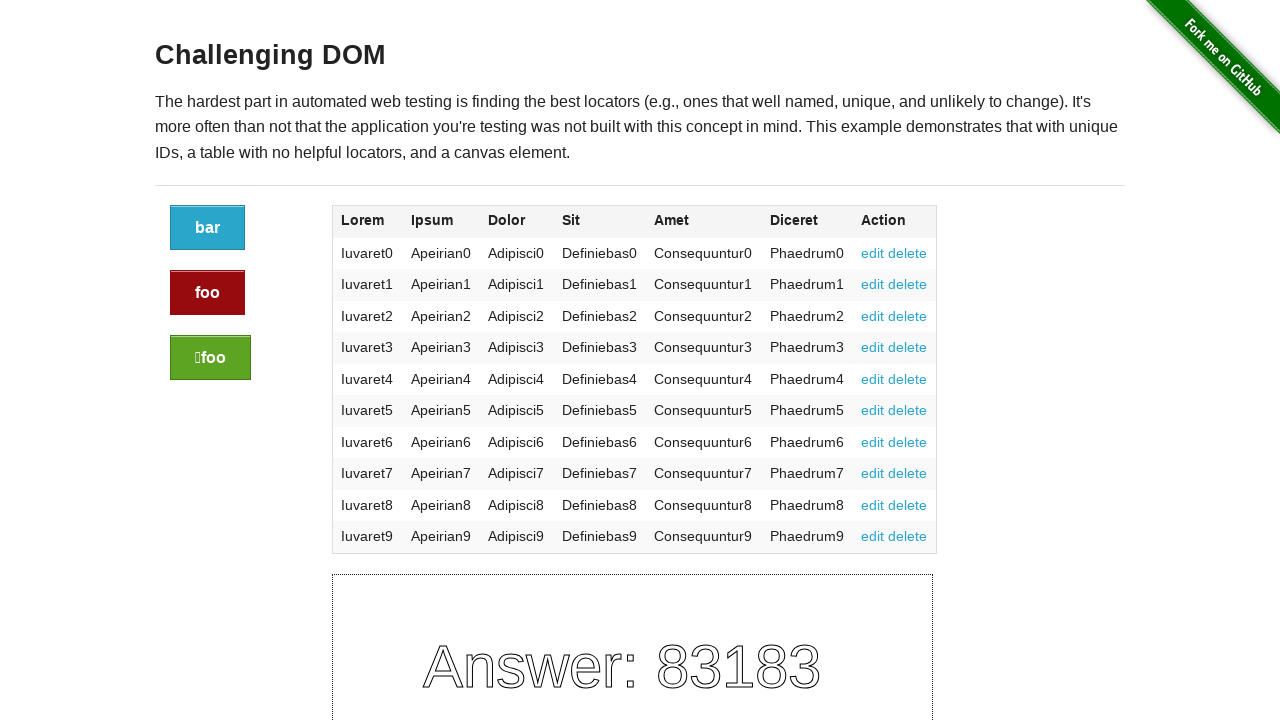

Extracted row 3 data with 7 cells
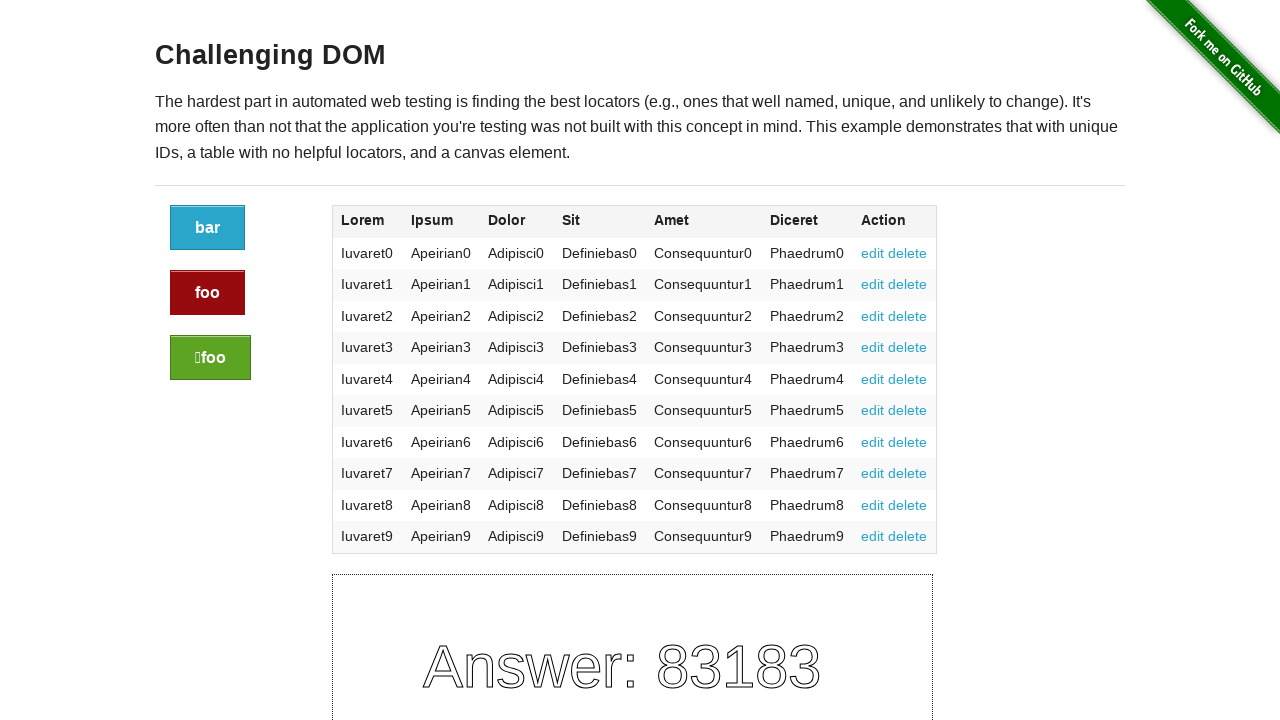

Extracted row 4 data with 7 cells
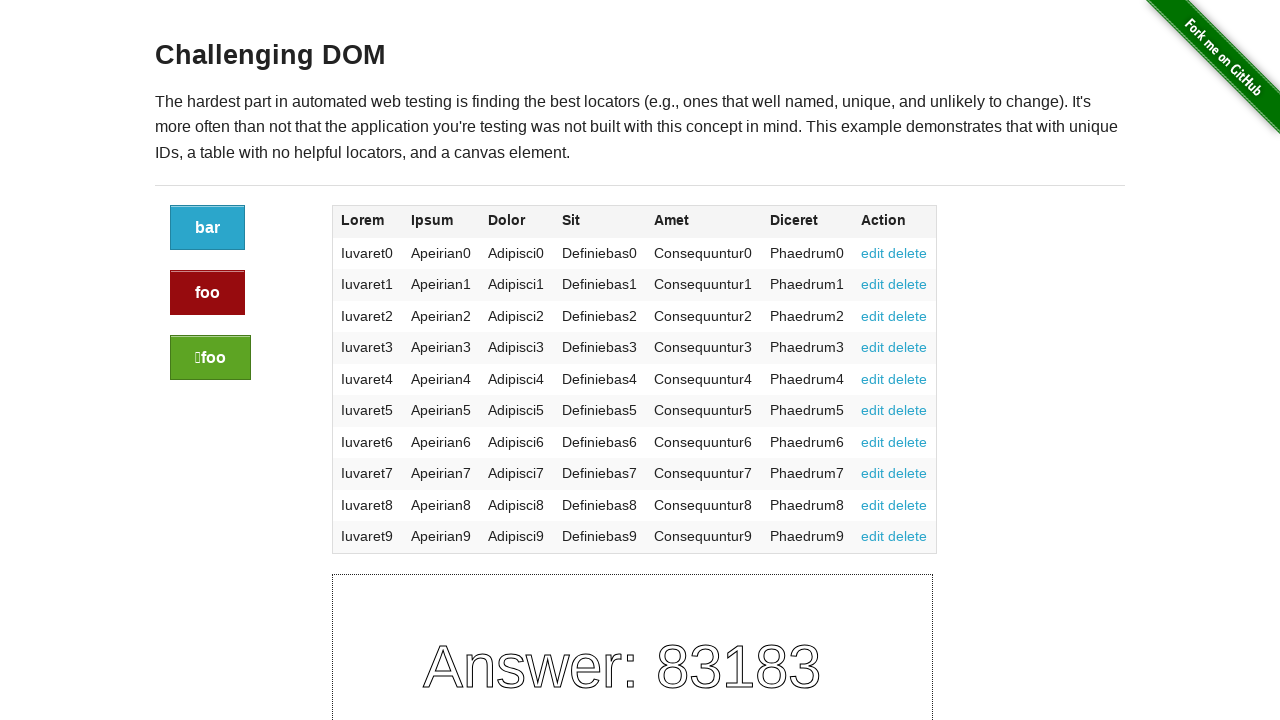

Extracted row 5 data with 7 cells
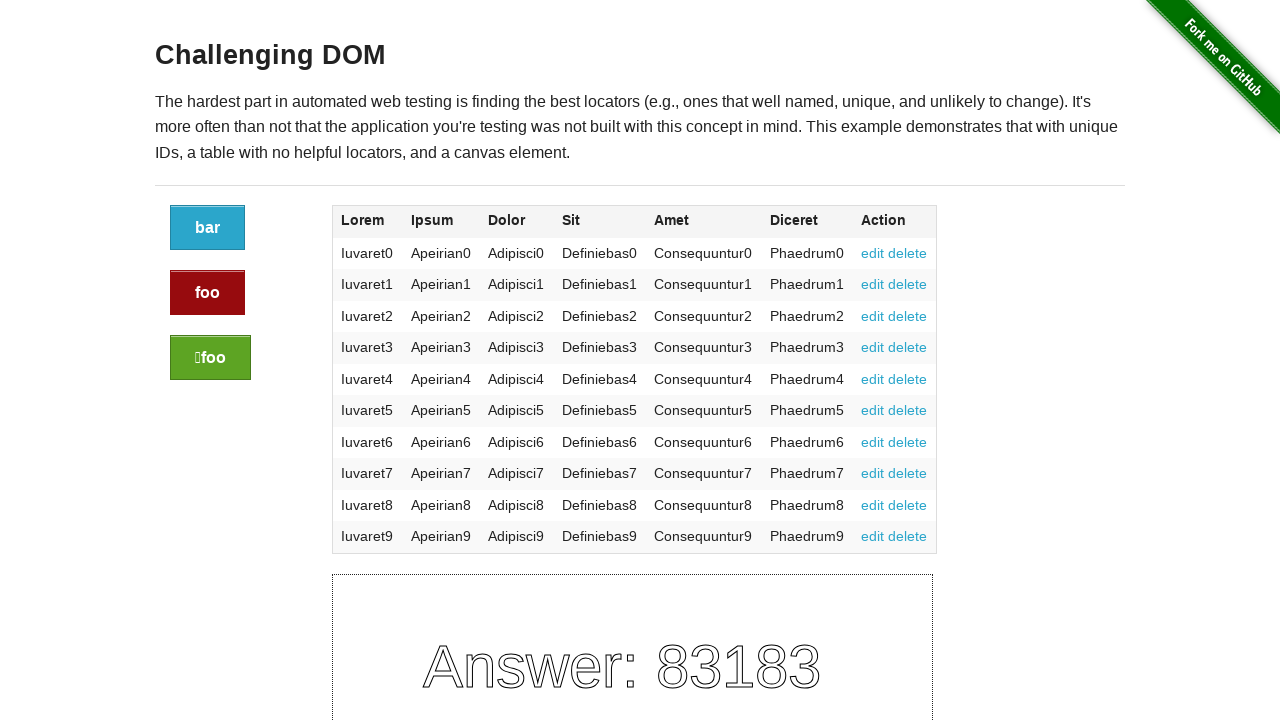

Extracted row 6 data with 7 cells
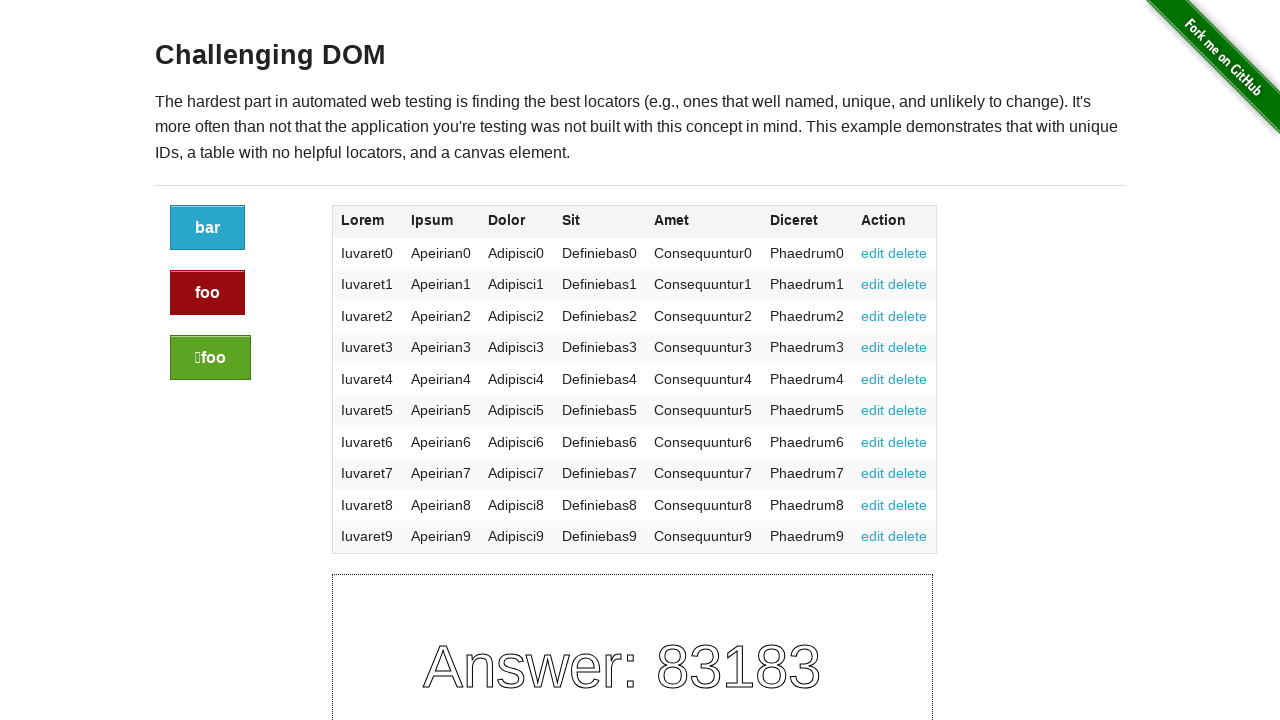

Extracted row 7 data with 7 cells
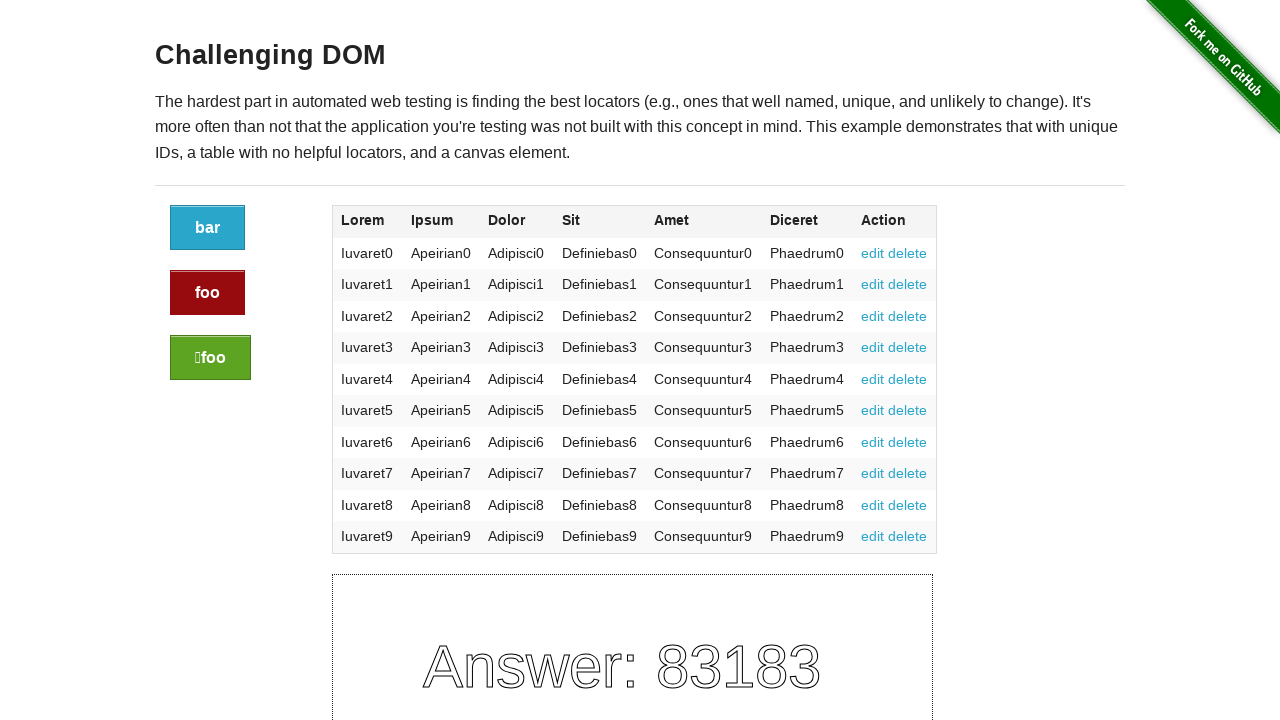

Extracted row 8 data with 7 cells
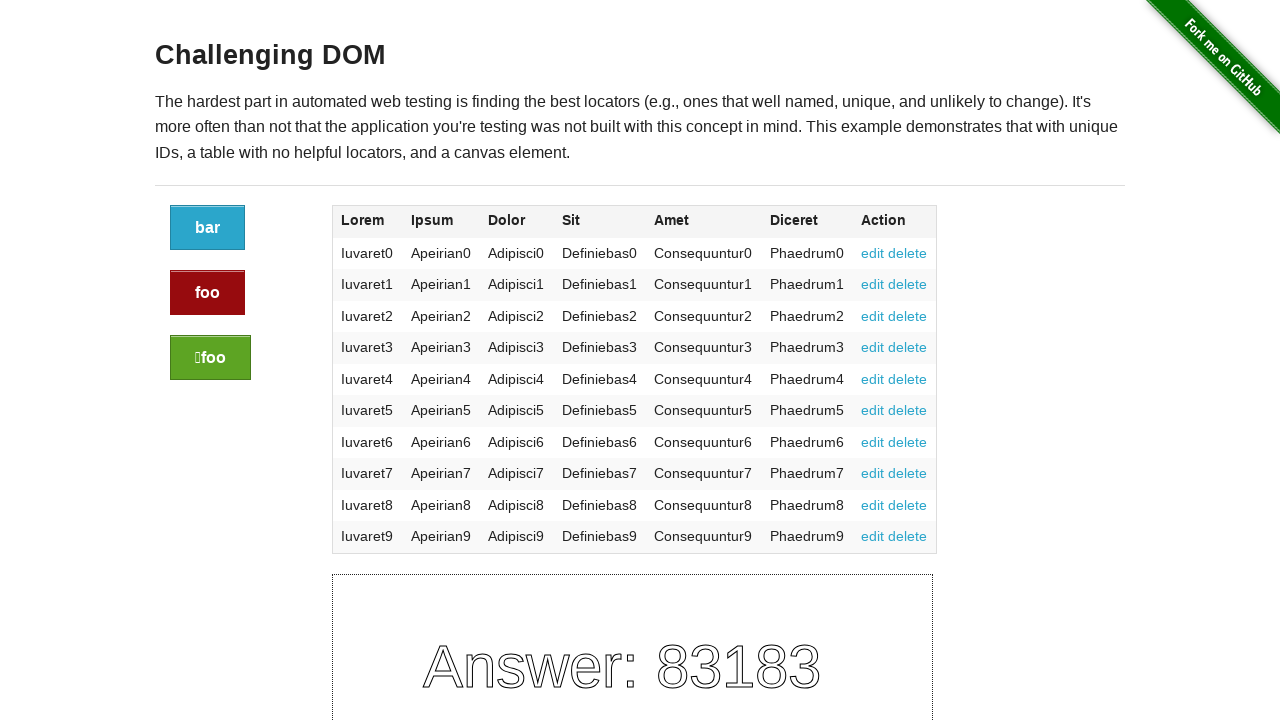

Extracted row 9 data with 7 cells
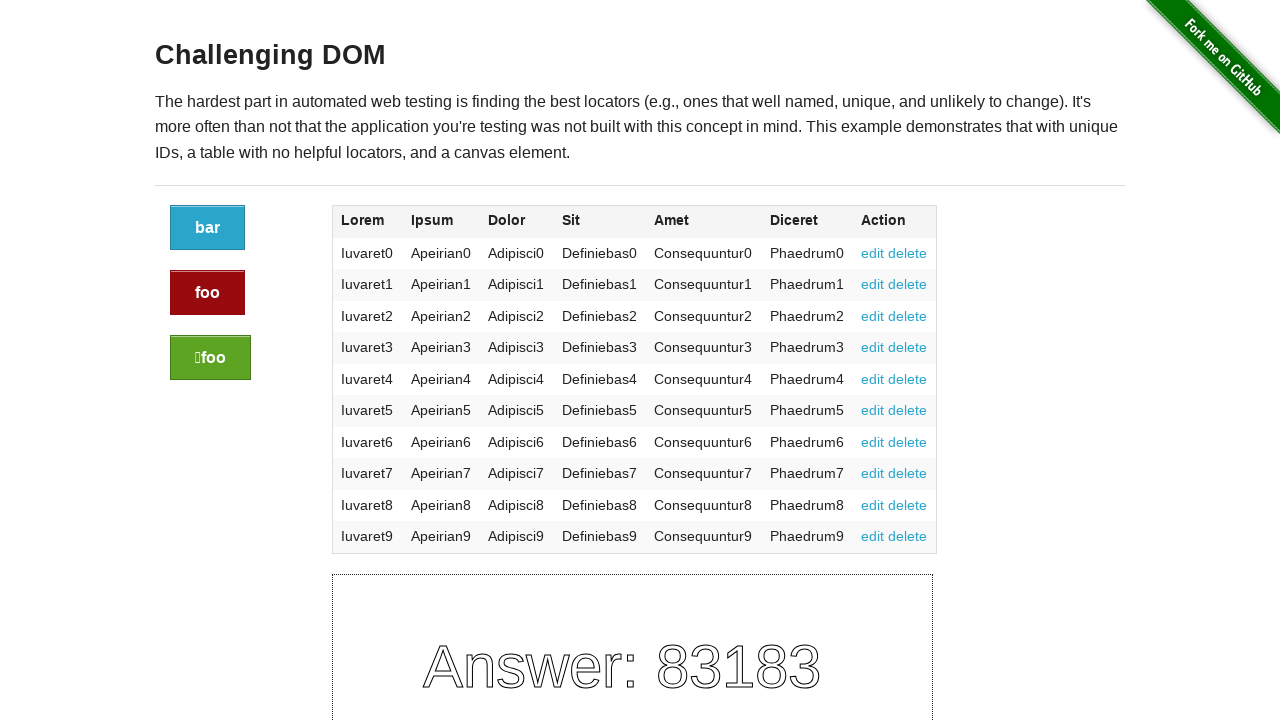

Extracted row 10 data with 7 cells
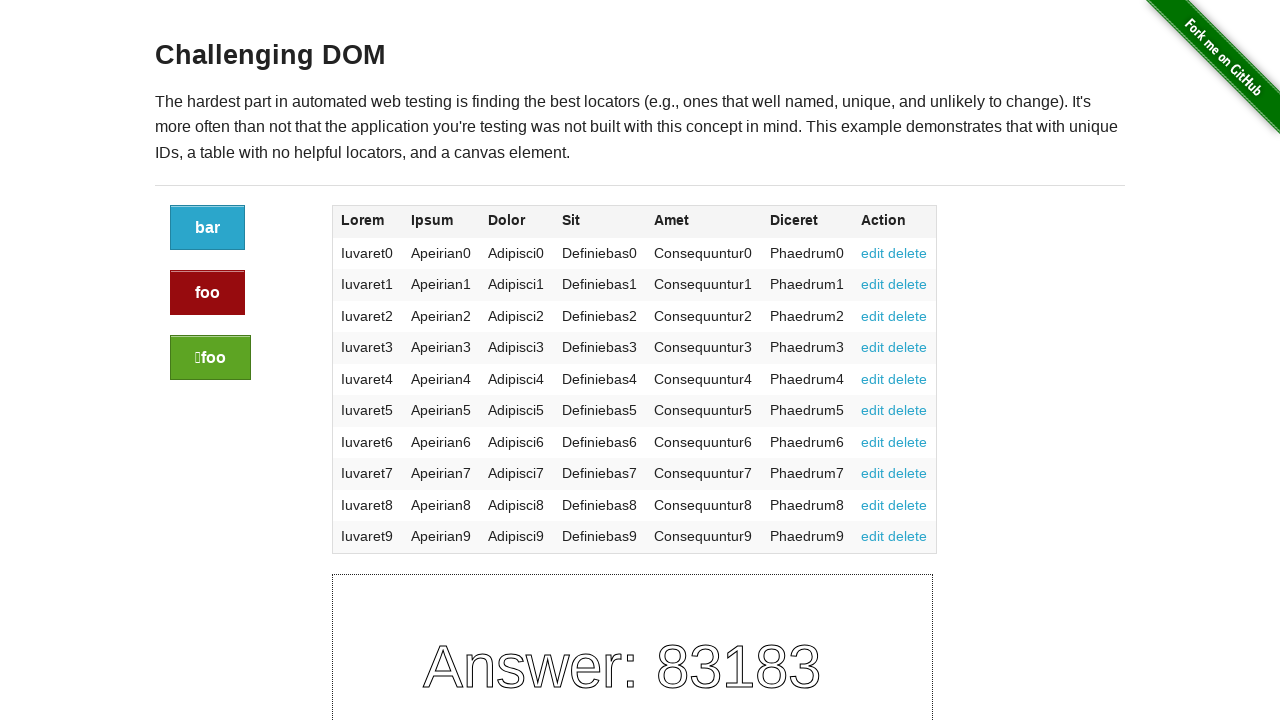

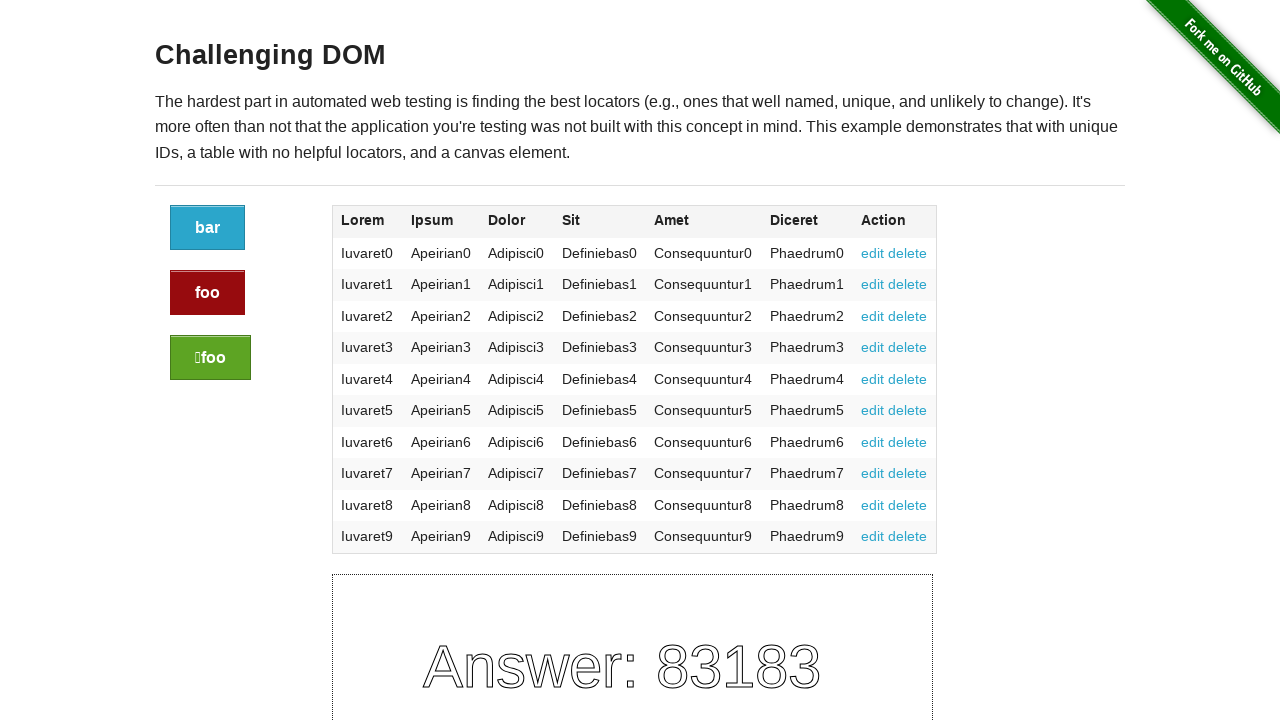